Tests Python.org website by navigating to Downloads section and performing a search for "pycon"

Starting URL: http://www.python.org

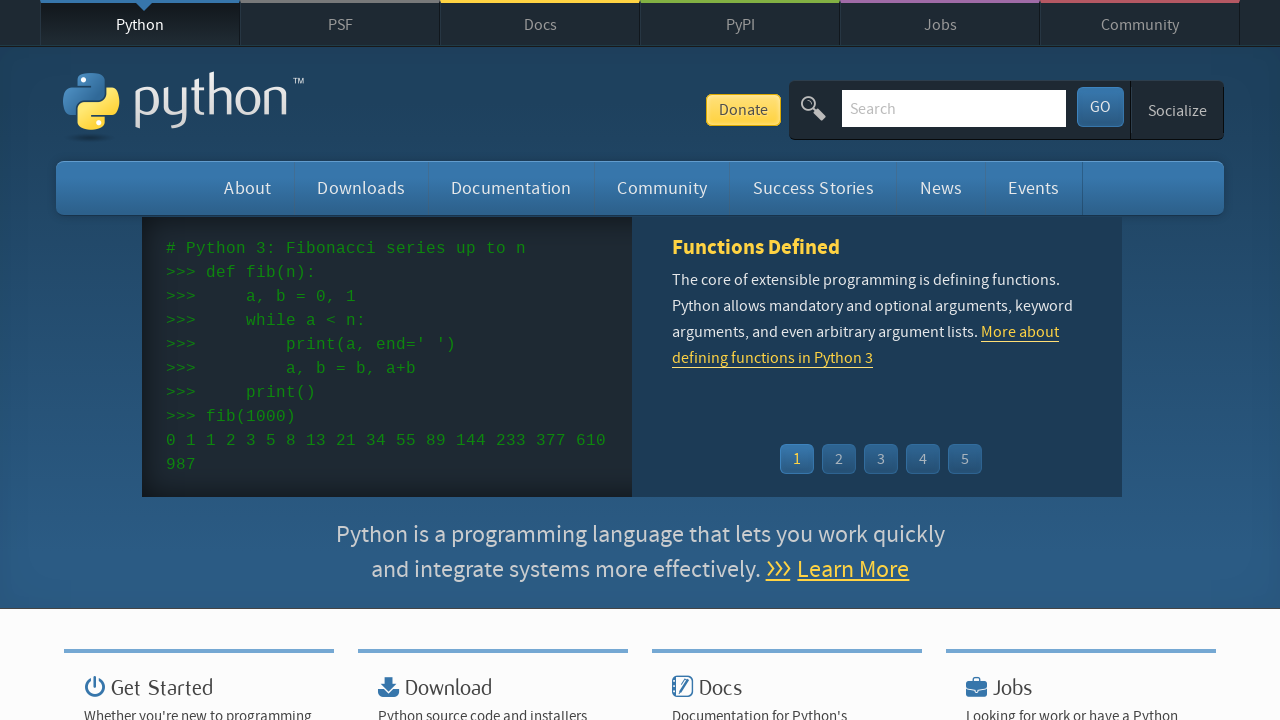

Clicked on Downloads link at (361, 188) on a:text('Downloads')
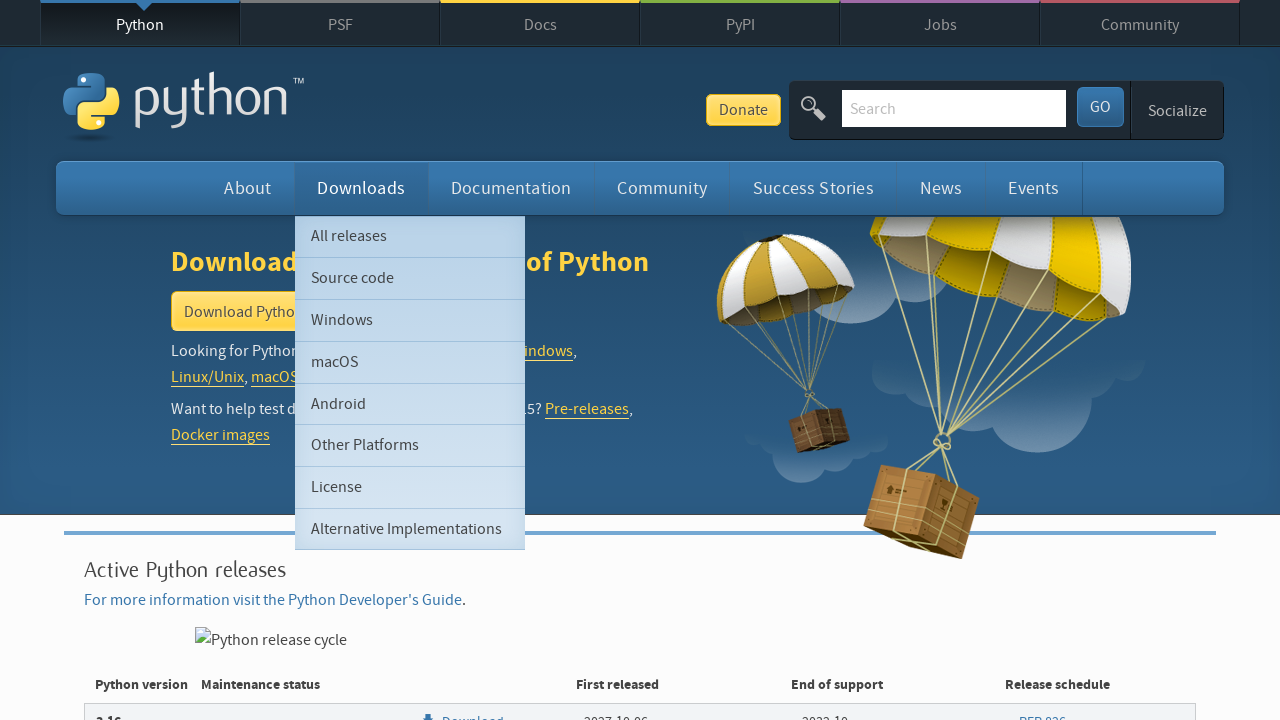

Widget titles loaded
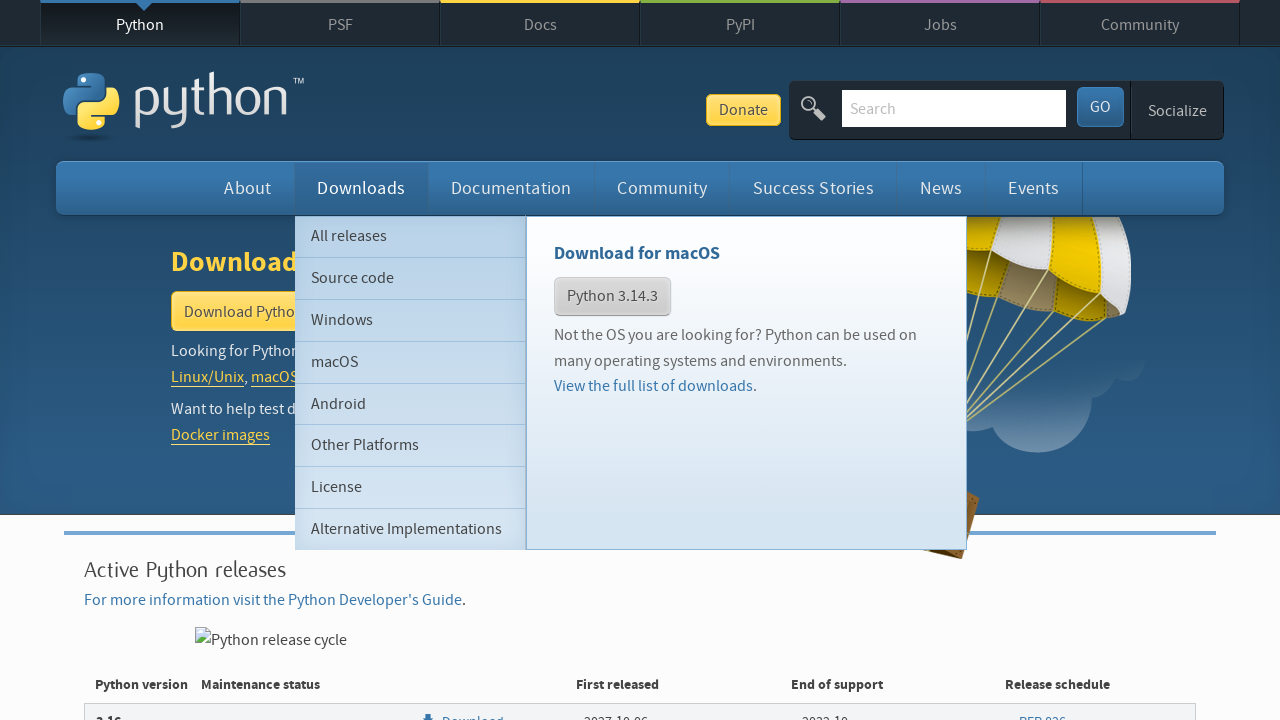

Filled search box with 'pycon' on input[name='q']
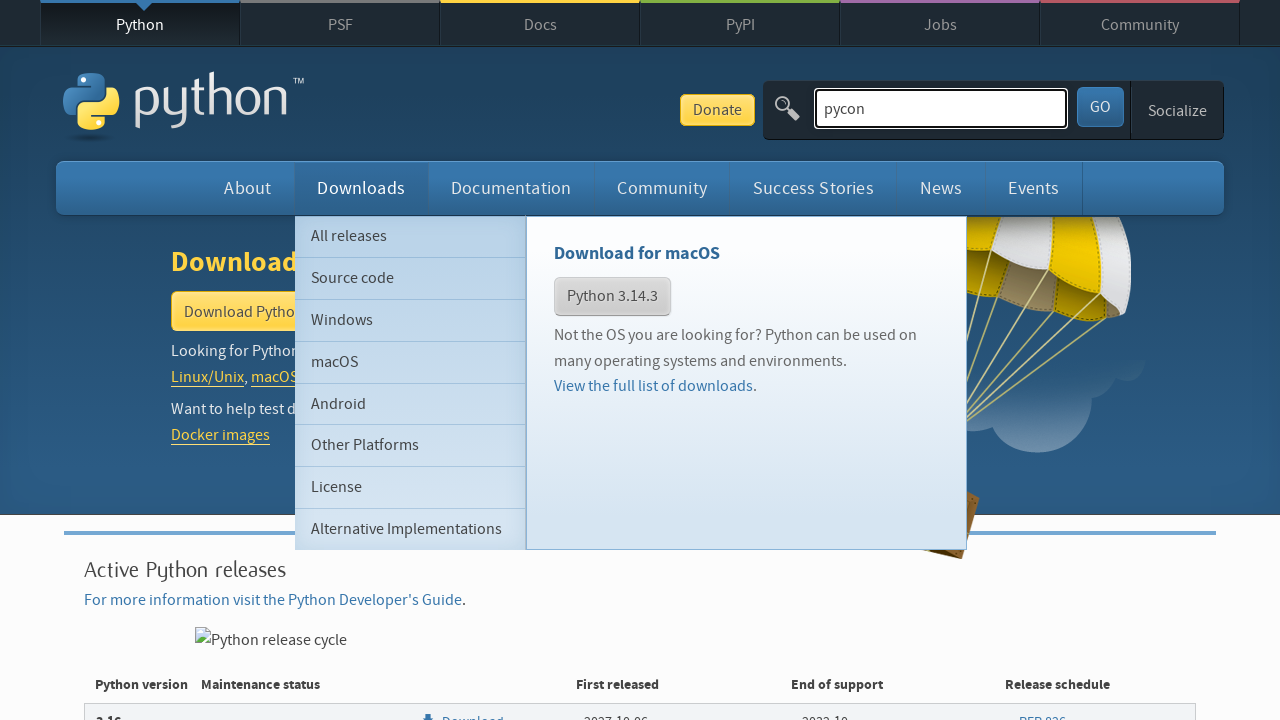

Submitted search by pressing Enter on input[name='q']
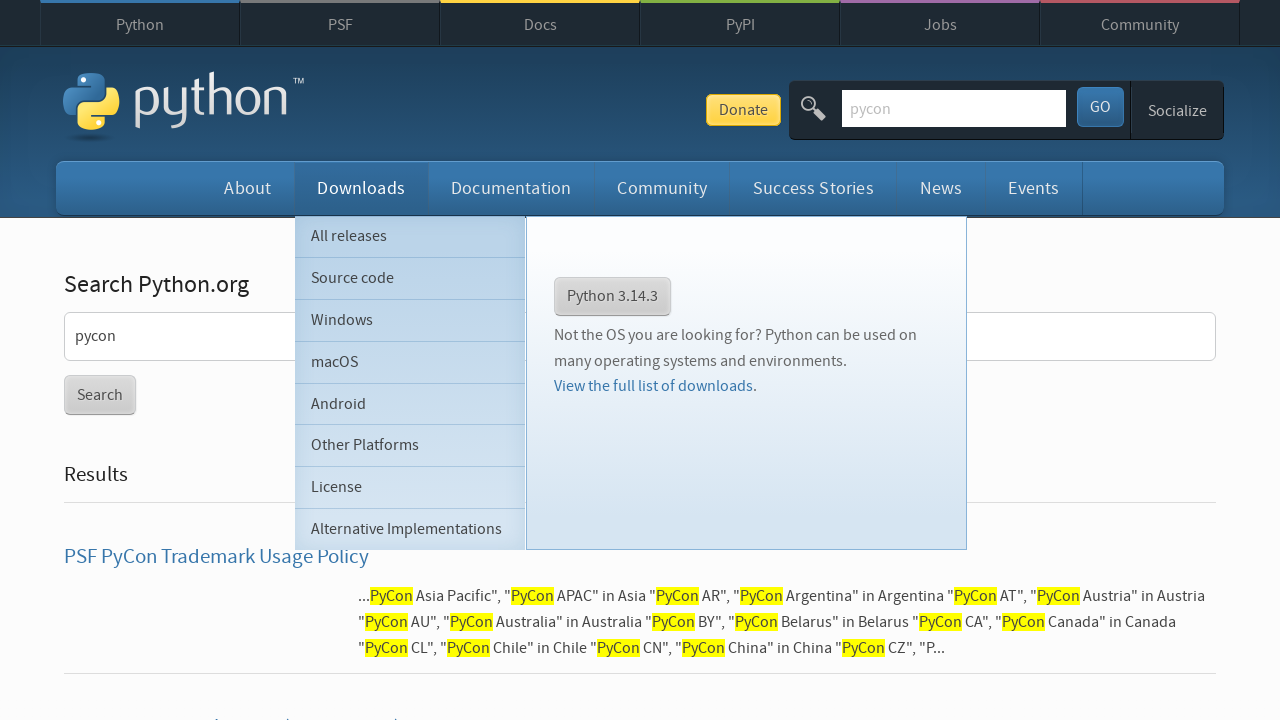

Search results loaded and page reached network idle state
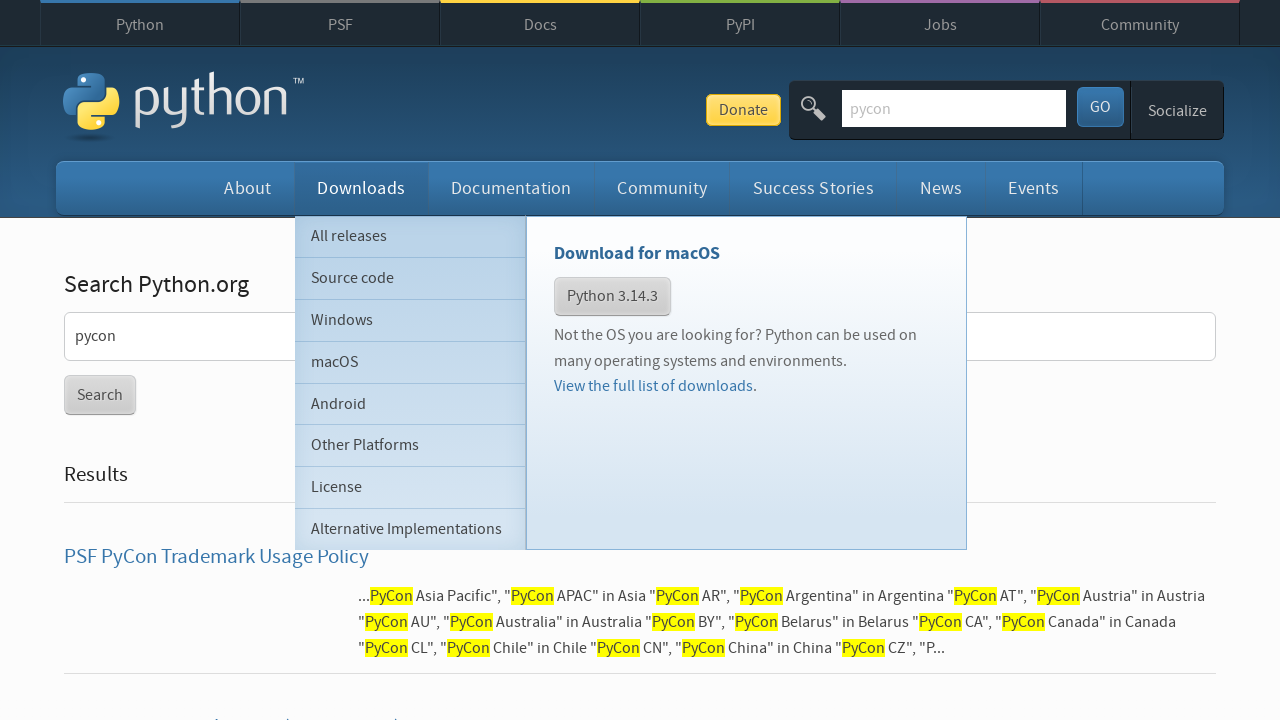

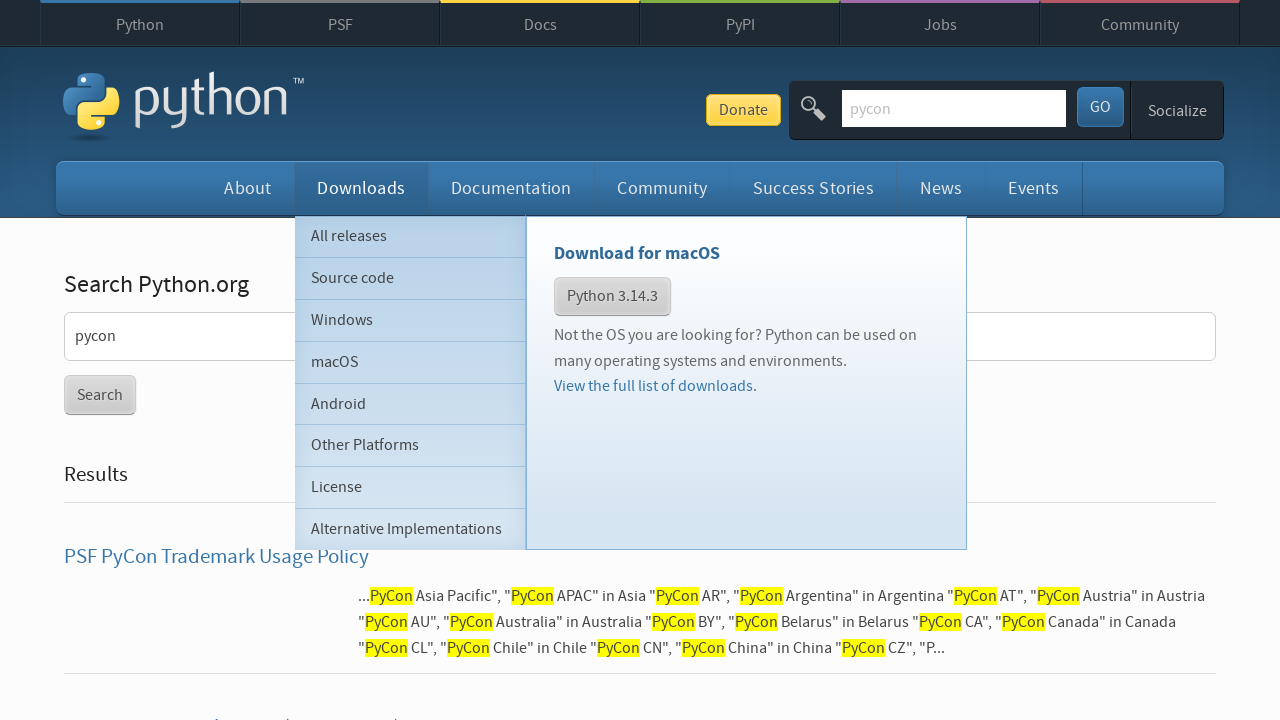